Tests JavaScript alert handling by clicking buttons that trigger confirm and prompt dialogs, then accepting them with appropriate responses

Starting URL: https://demoqa.com/alerts

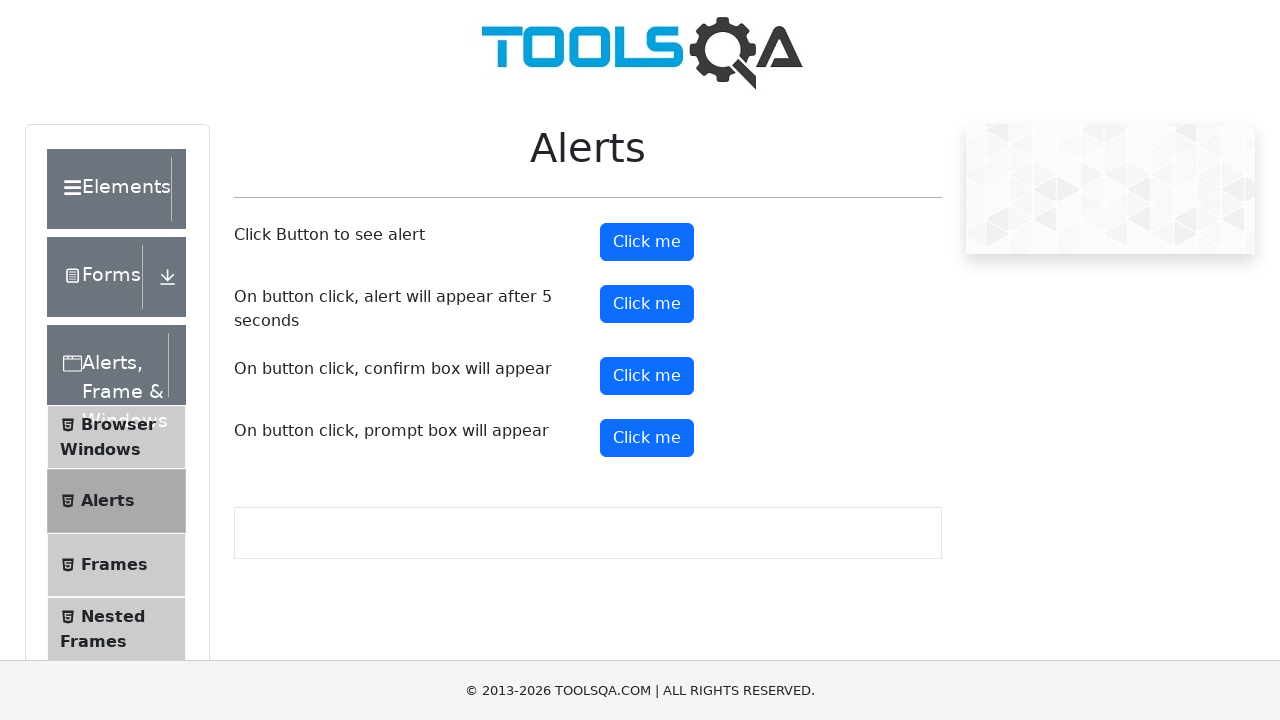

Set up handler to accept confirm dialog
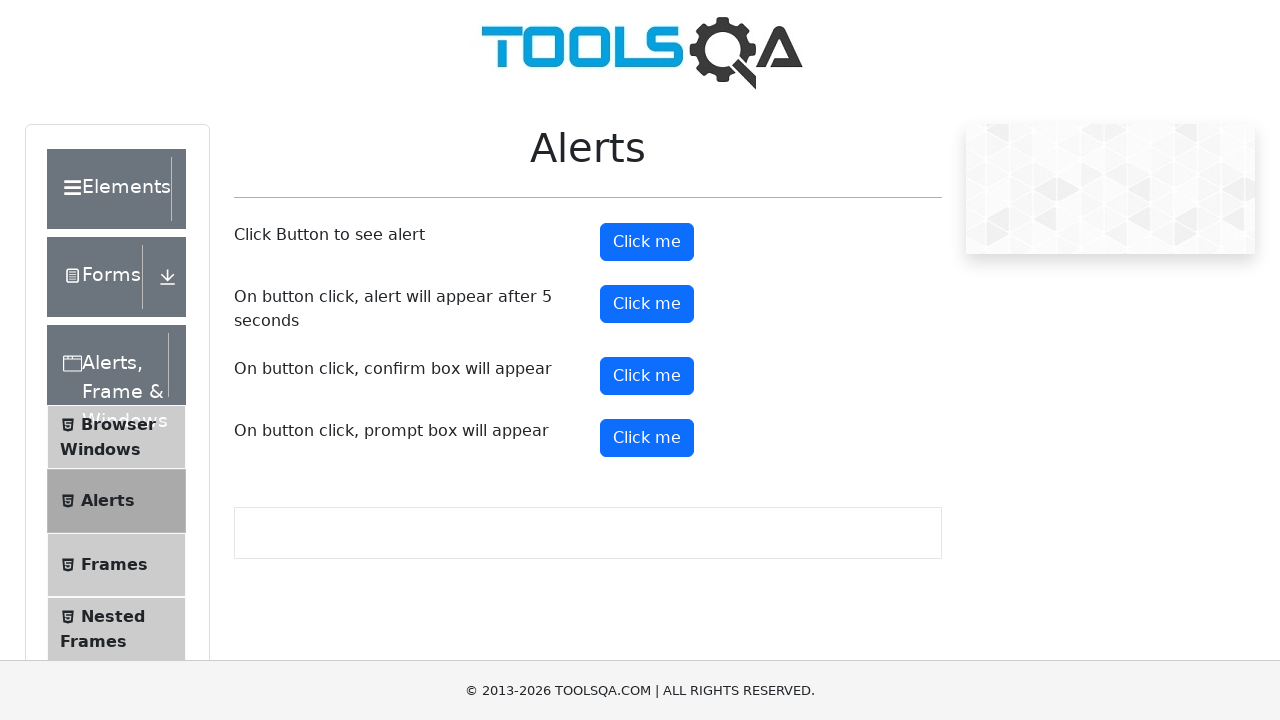

Clicked confirm button to trigger confirm dialog at (647, 376) on #confirmButton
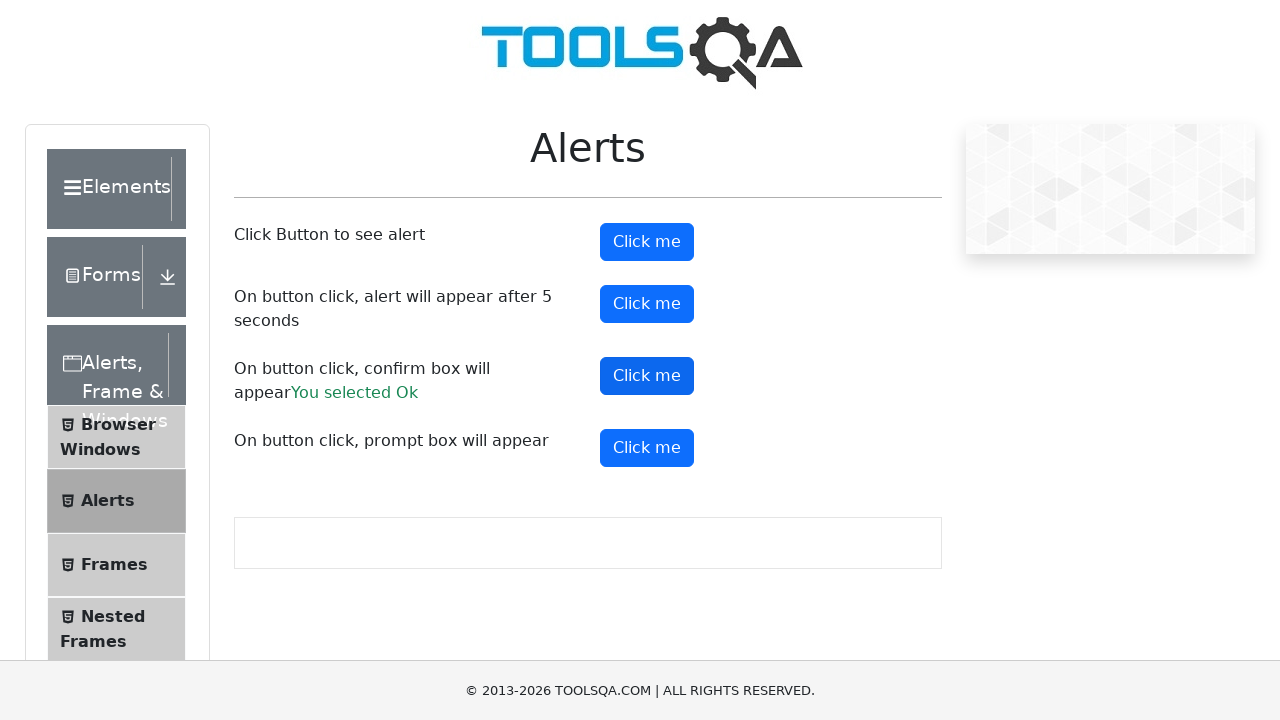

Waited for confirm dialog to be handled
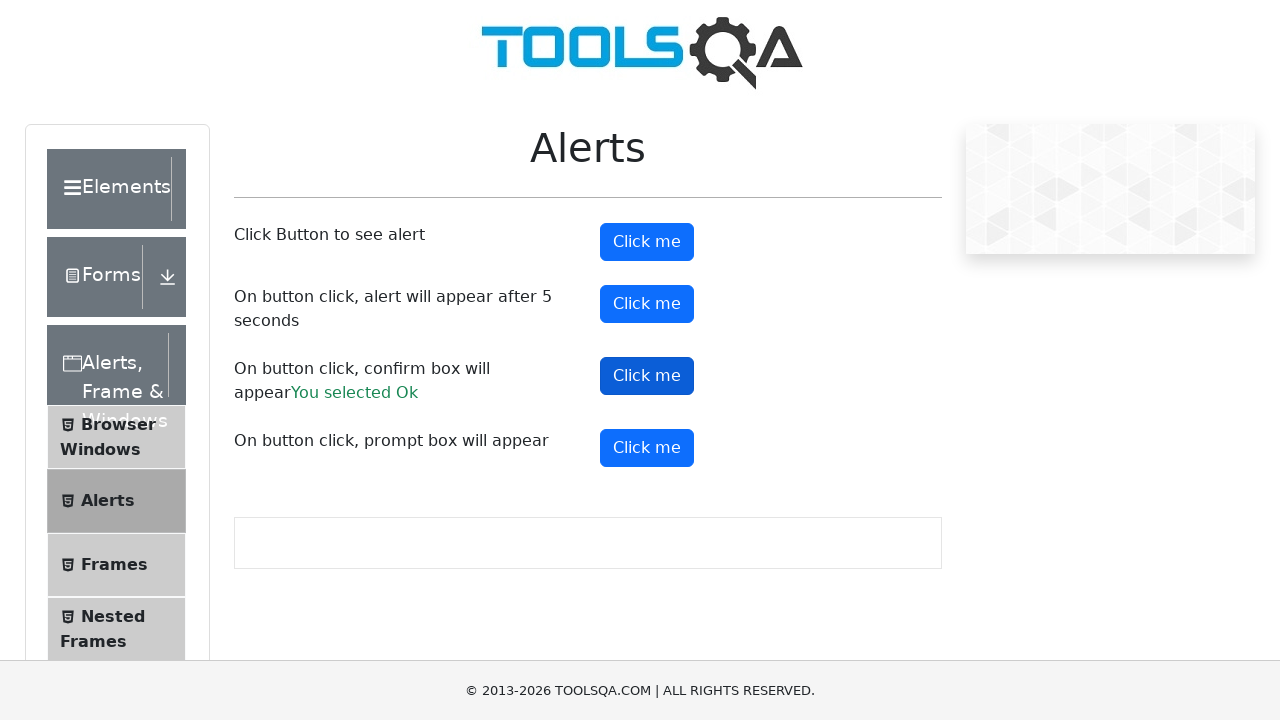

Set up handler to accept prompt dialog with text response
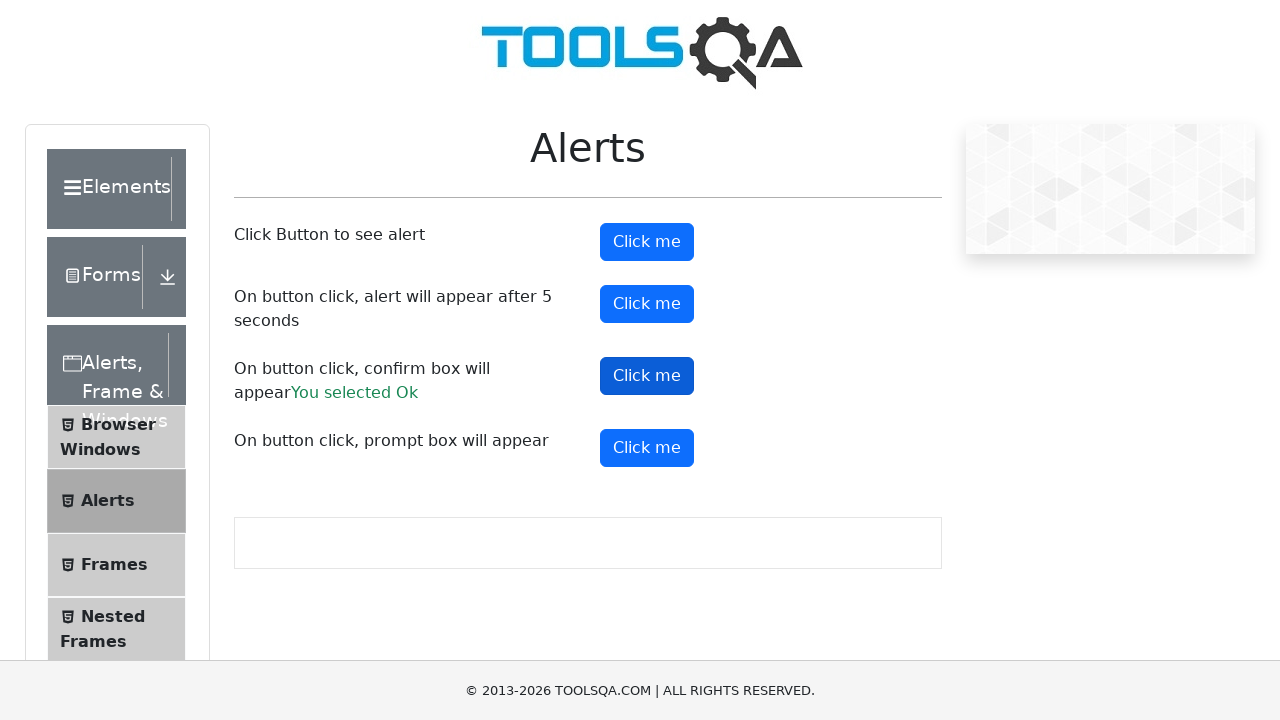

Clicked prompt button to trigger prompt dialog at (647, 448) on #promtButton
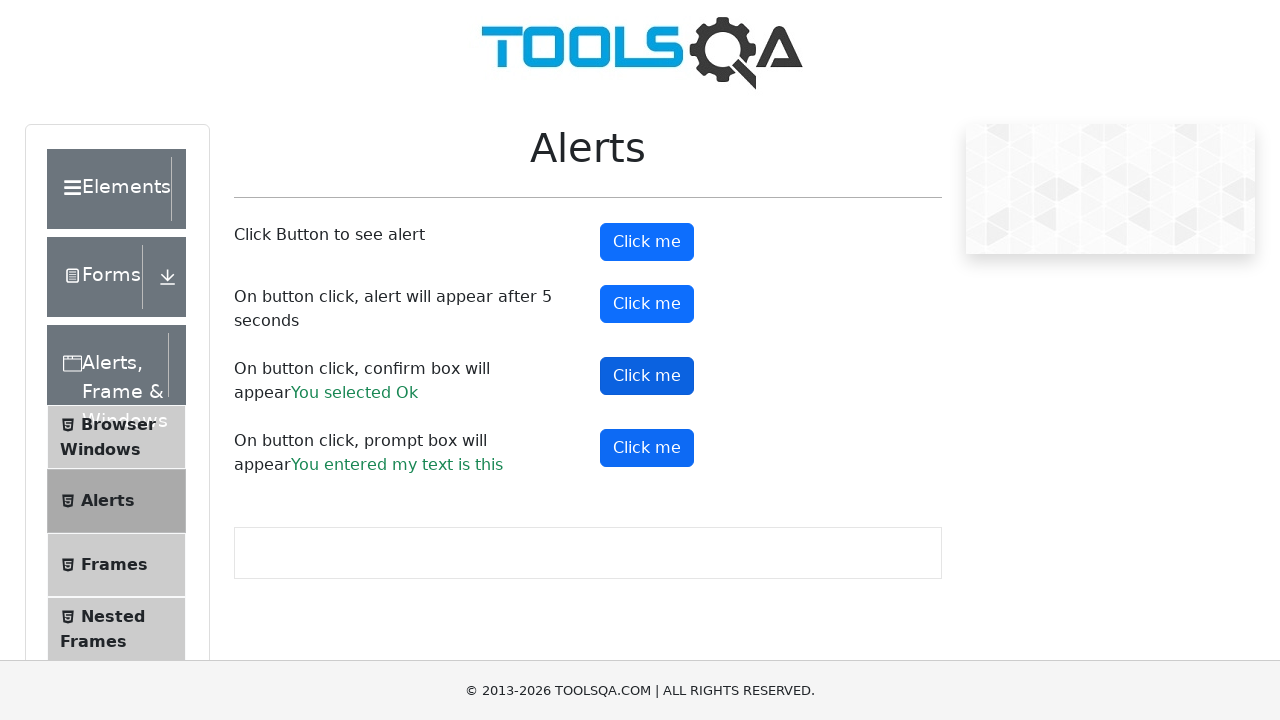

Waited for prompt dialog to be handled
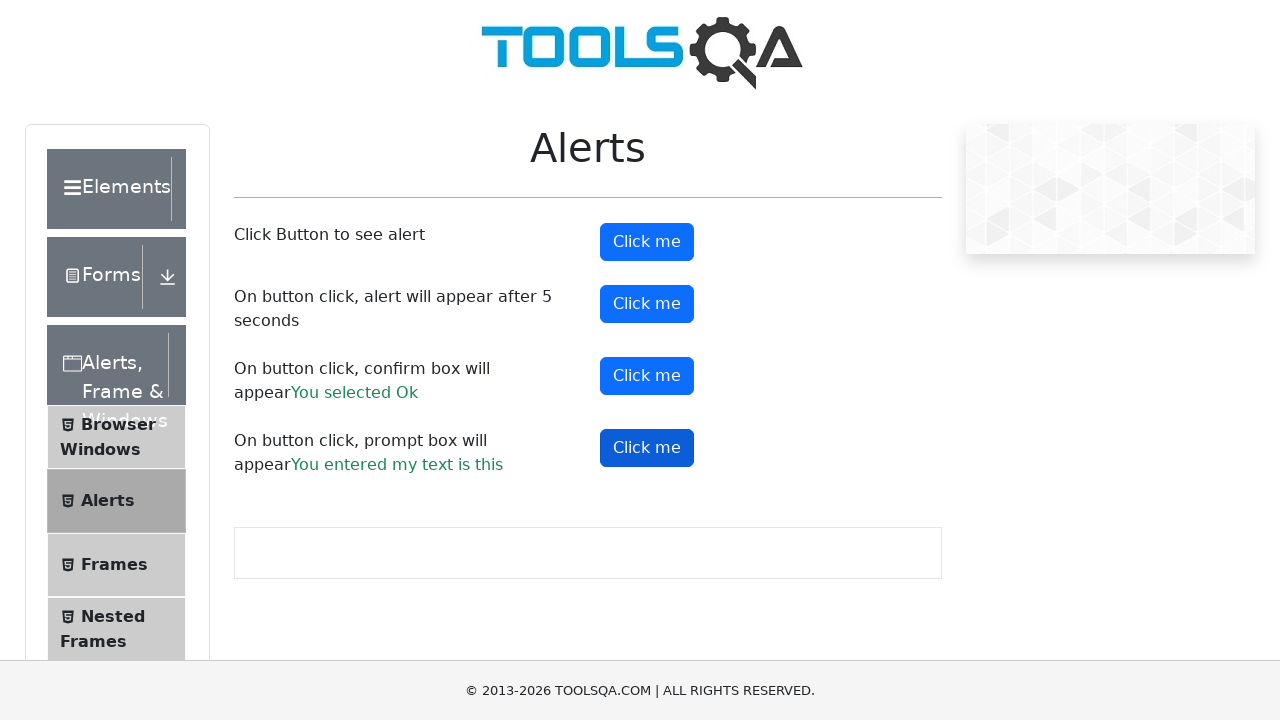

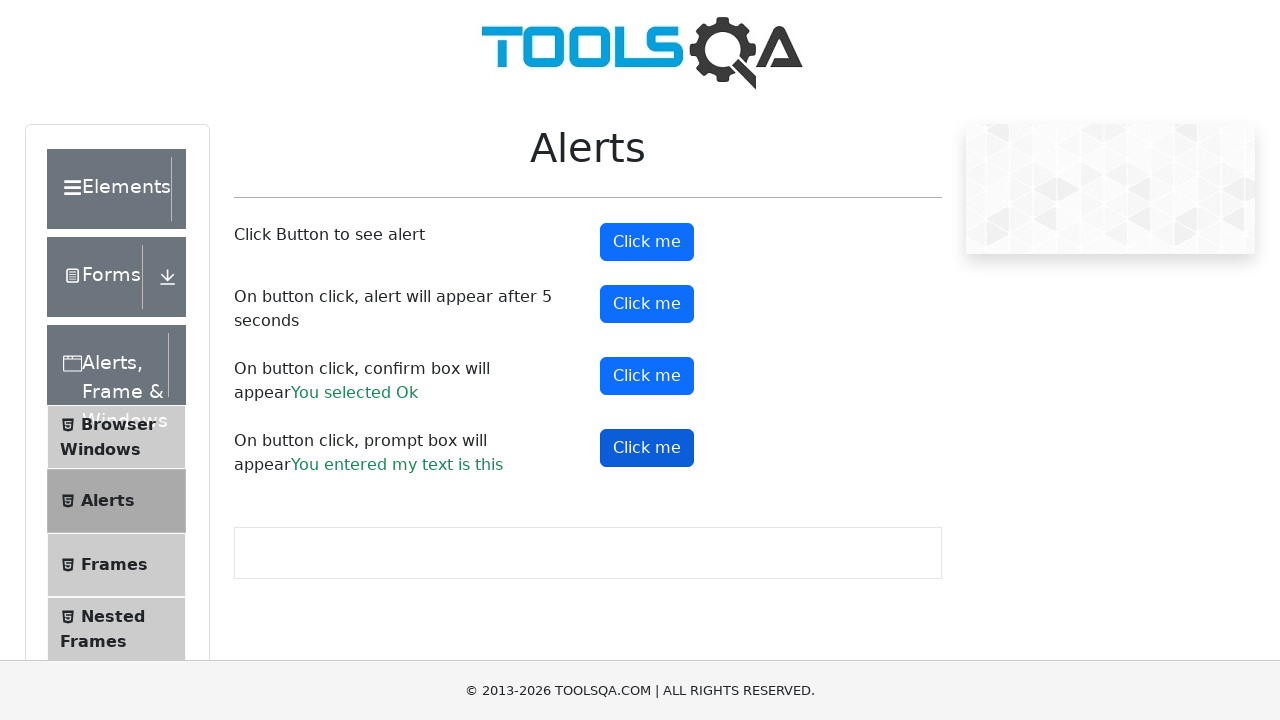